Navigates to a product offers page, sorts the table by clicking the first column header, and verifies that price information for "Beans" can be retrieved from the table

Starting URL: https://rahulshettyacademy.com/seleniumPractise/#/offers

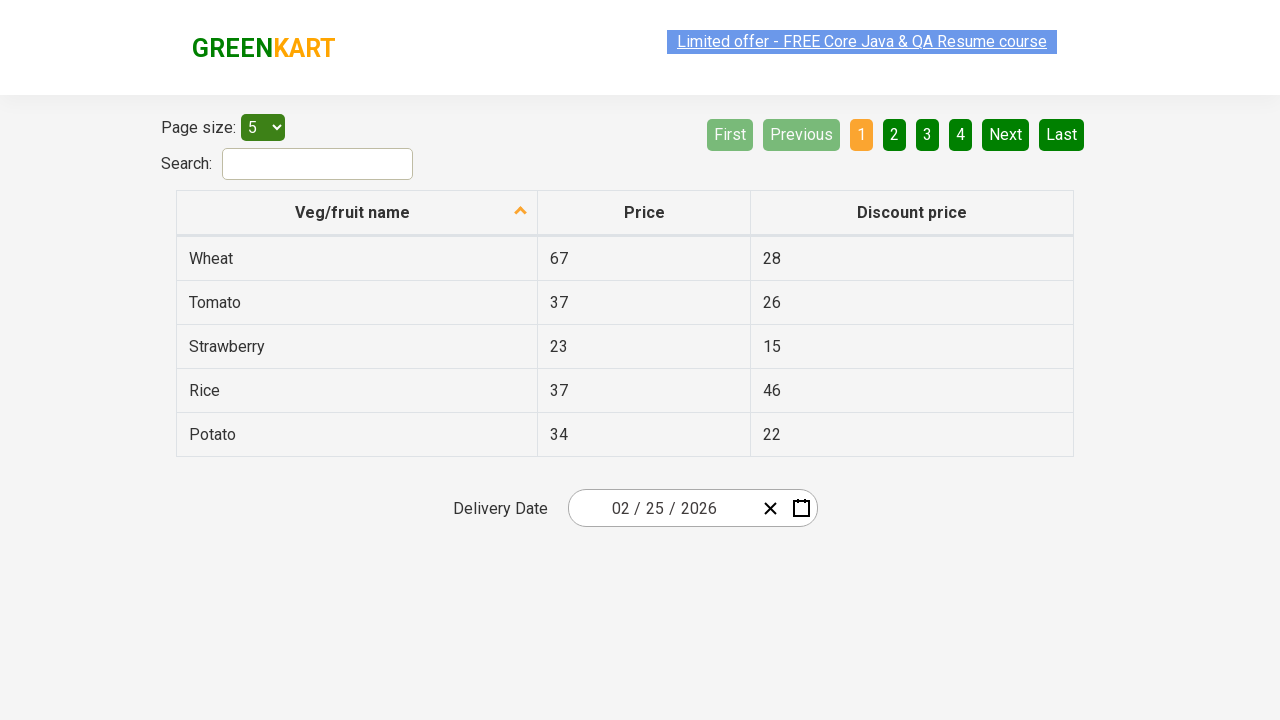

Clicked first column header to sort the table at (357, 213) on xpath=//tr/th[1]
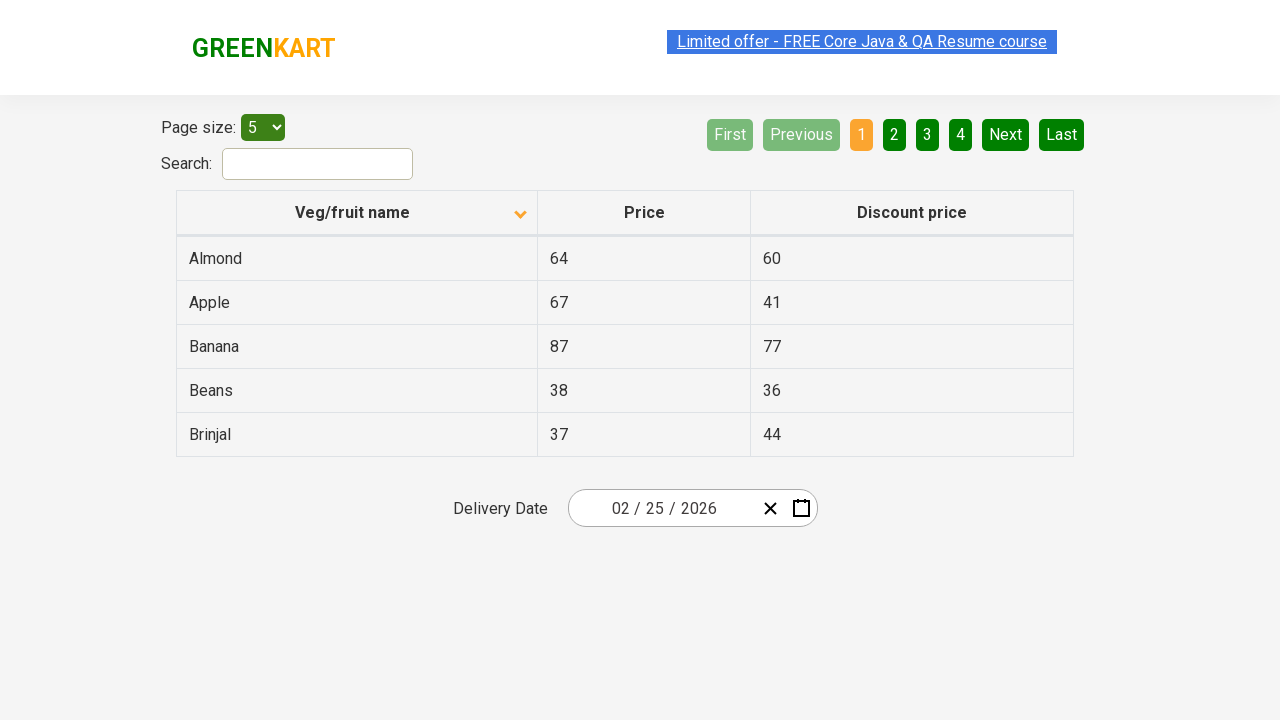

Table sorted and table body rows are visible
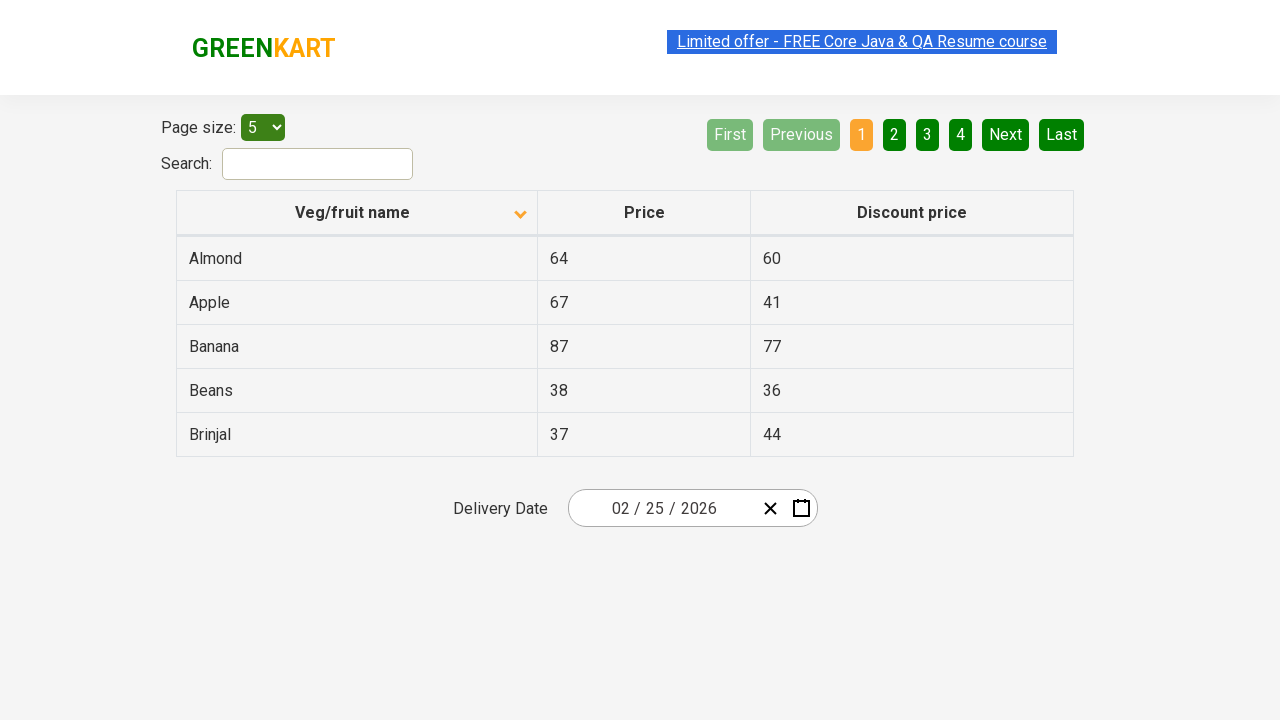

Located Beans row in the sorted table
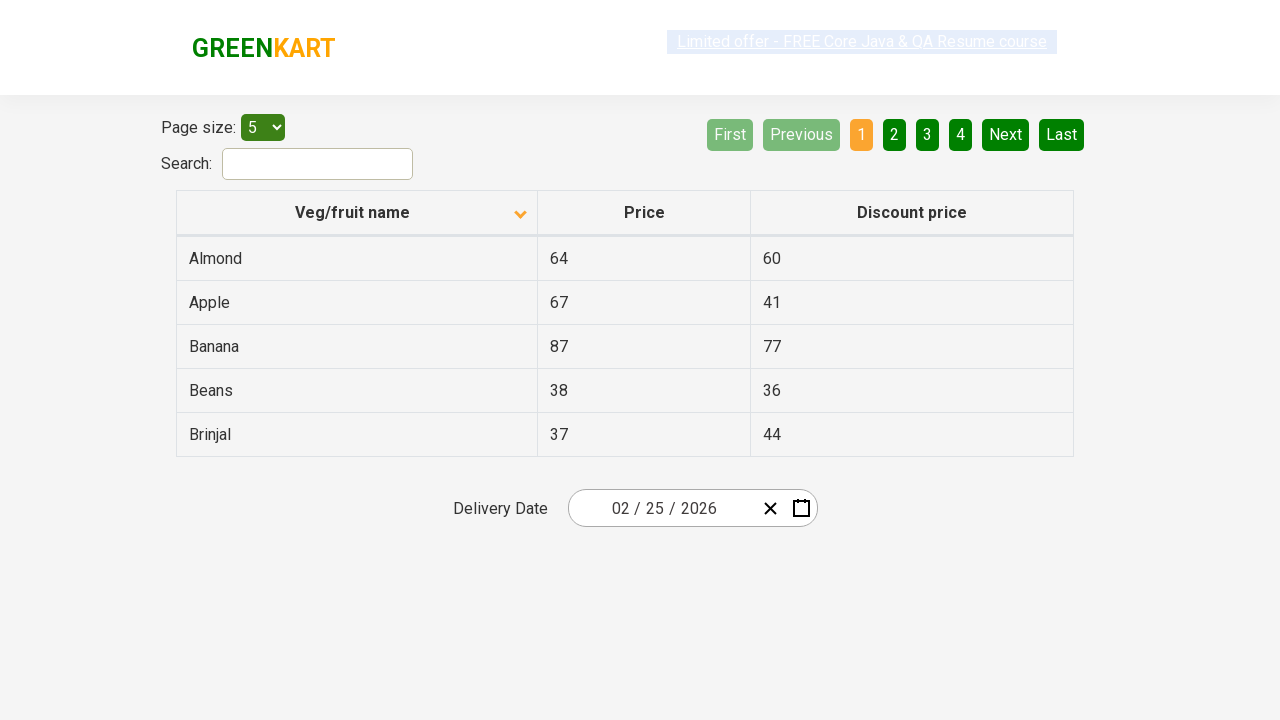

Retrieved price element for Beans
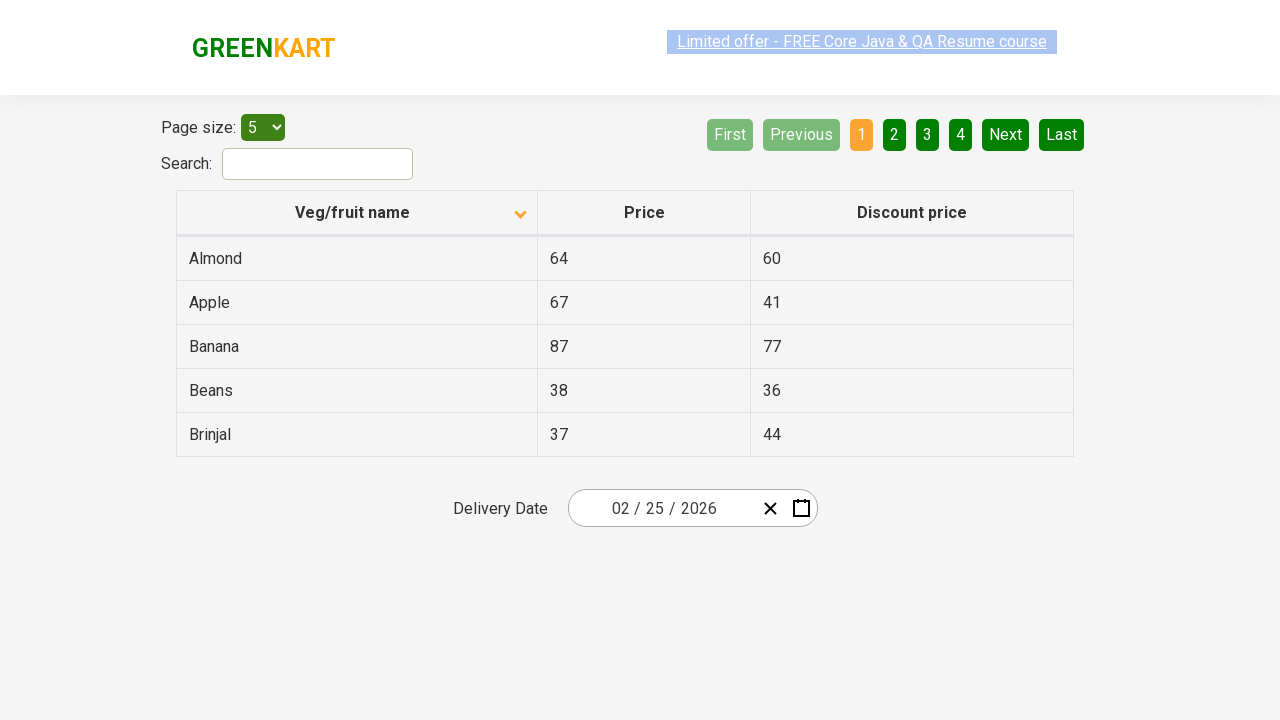

Retrieved price of Beans: 38
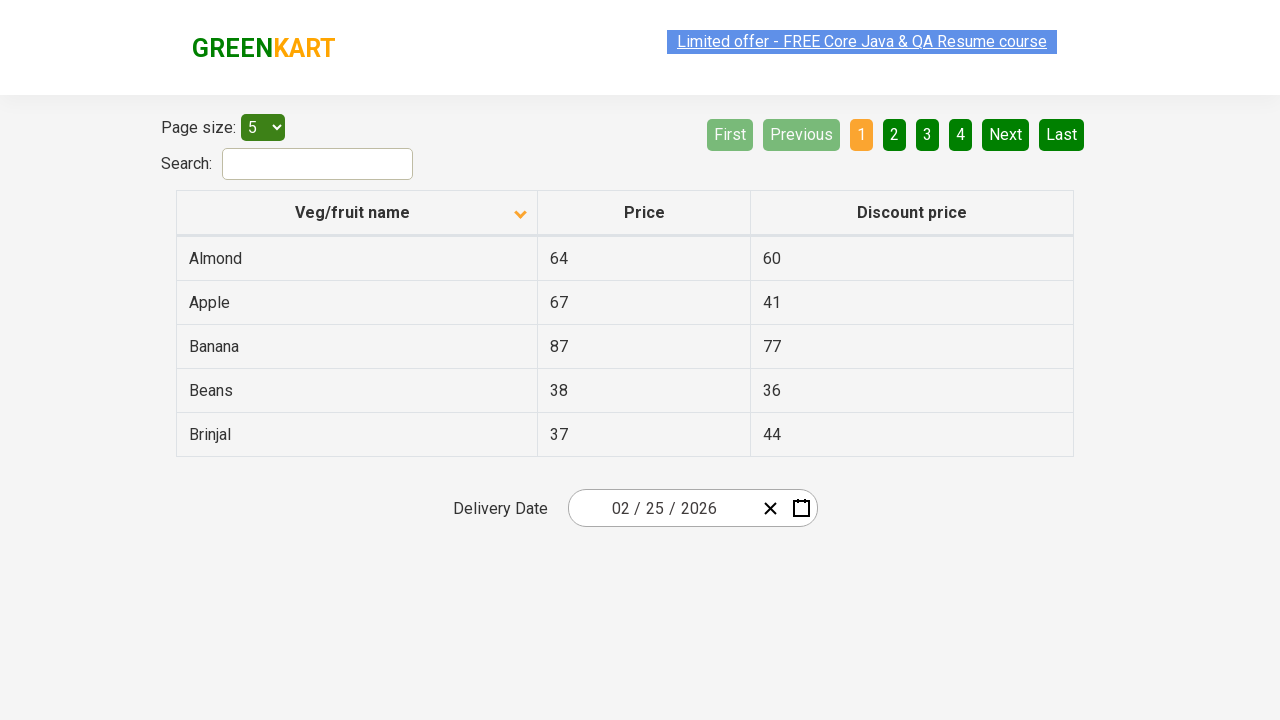

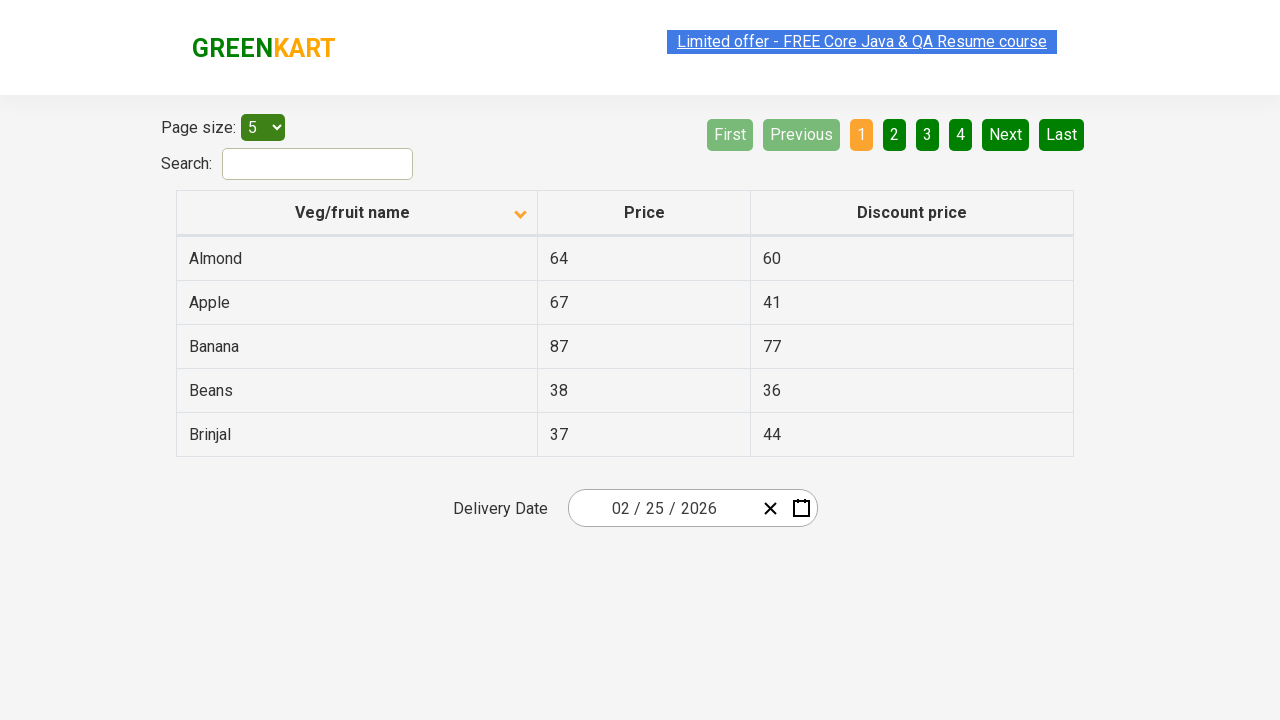